Tests DOM manipulation by selecting an image element and changing its src attribute using JavaScript evaluation

Starting URL: https://letcode.in/

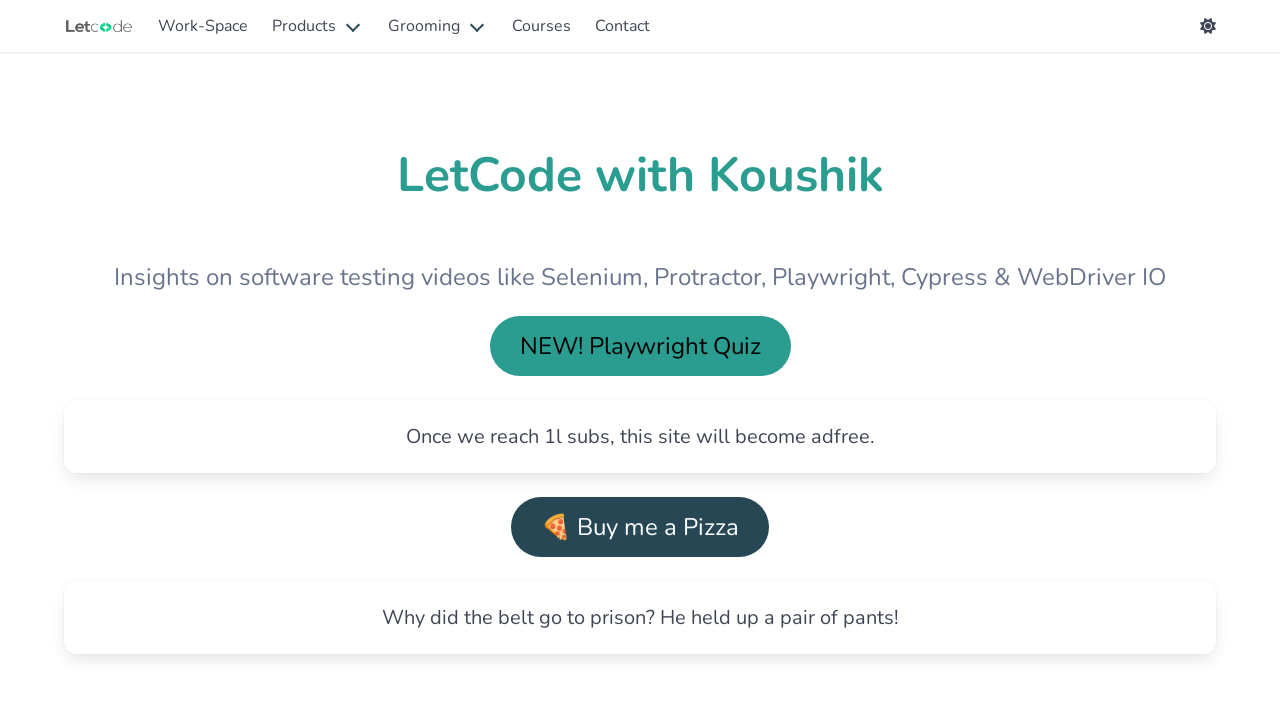

Navigated to https://letcode.in/
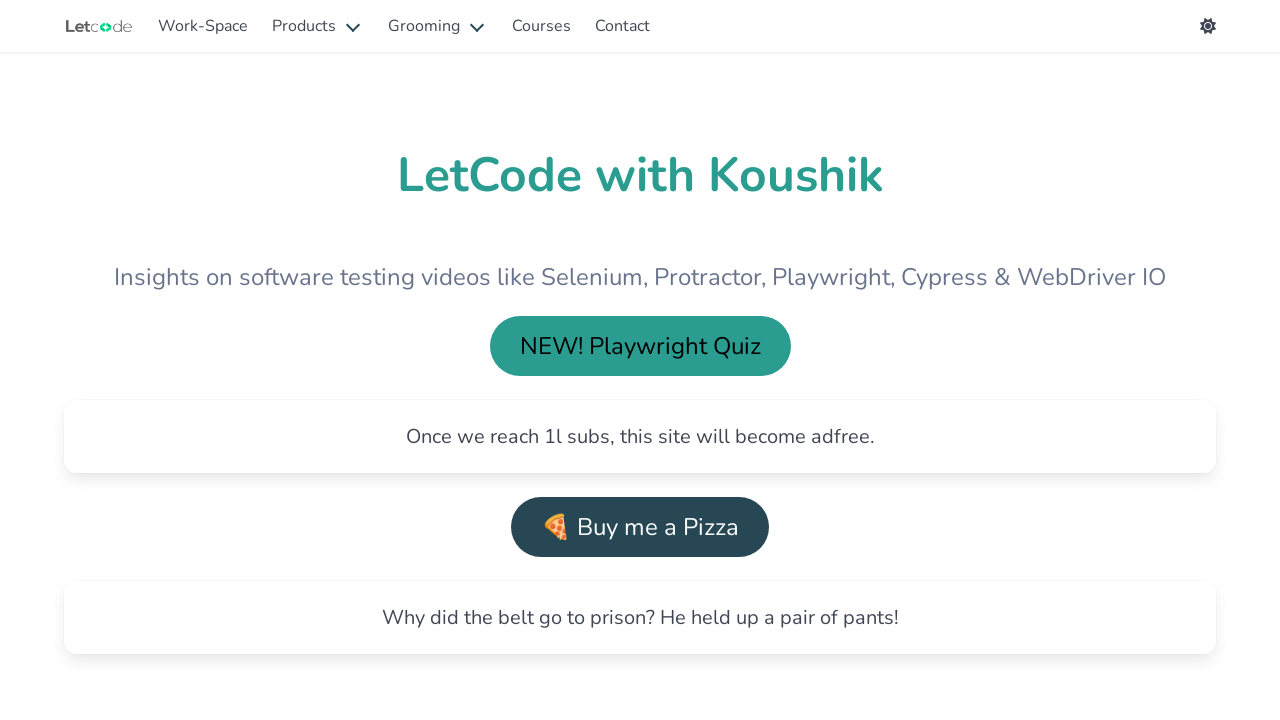

Located first image element on page
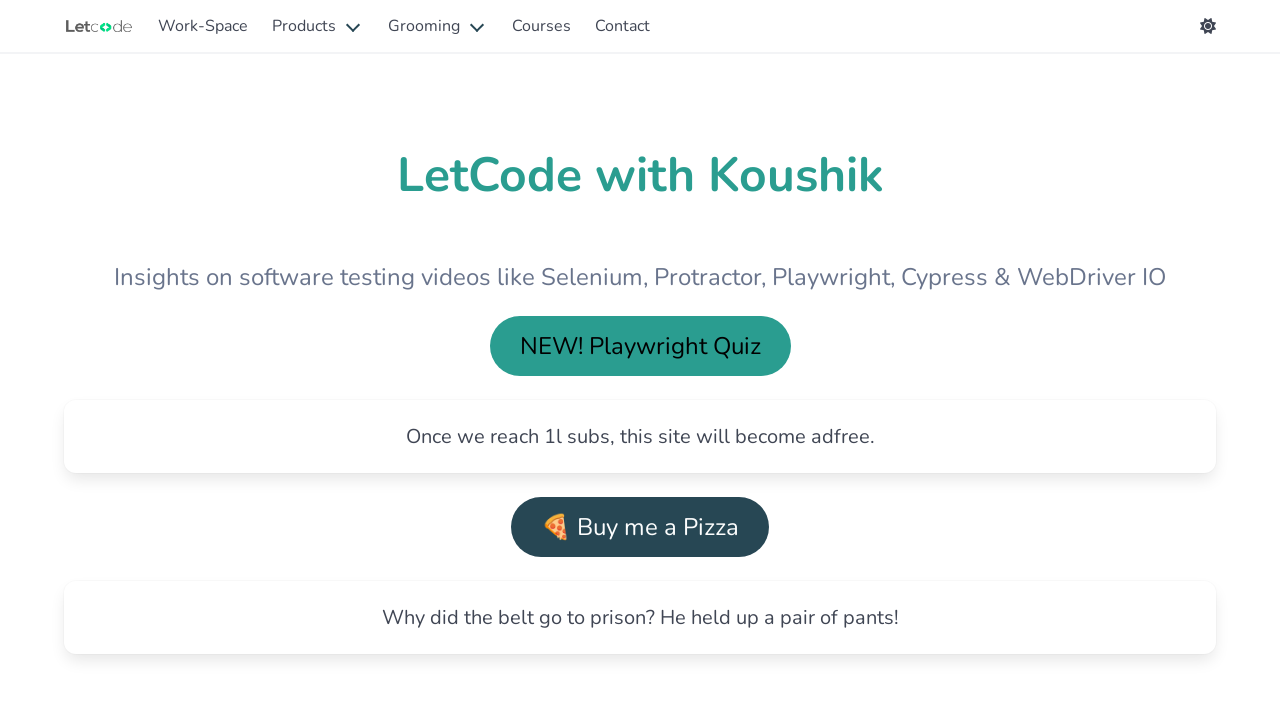

Changed image src attribute to GitHub avatar URL
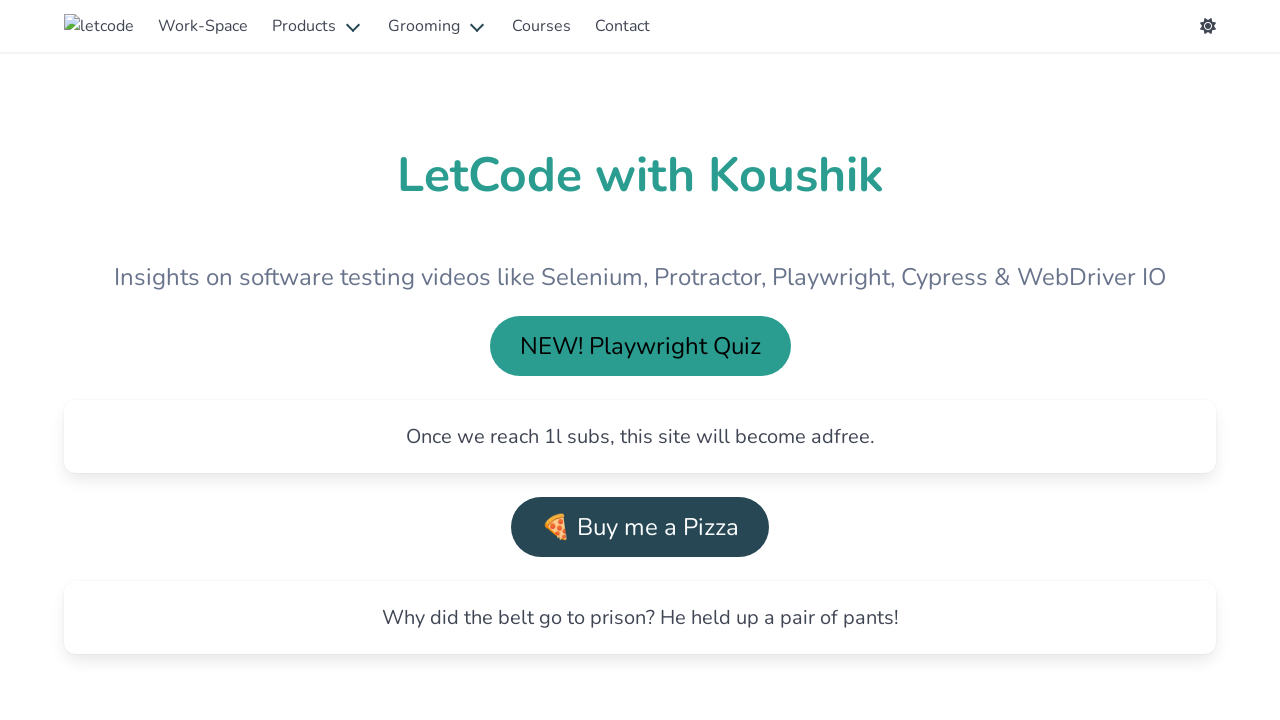

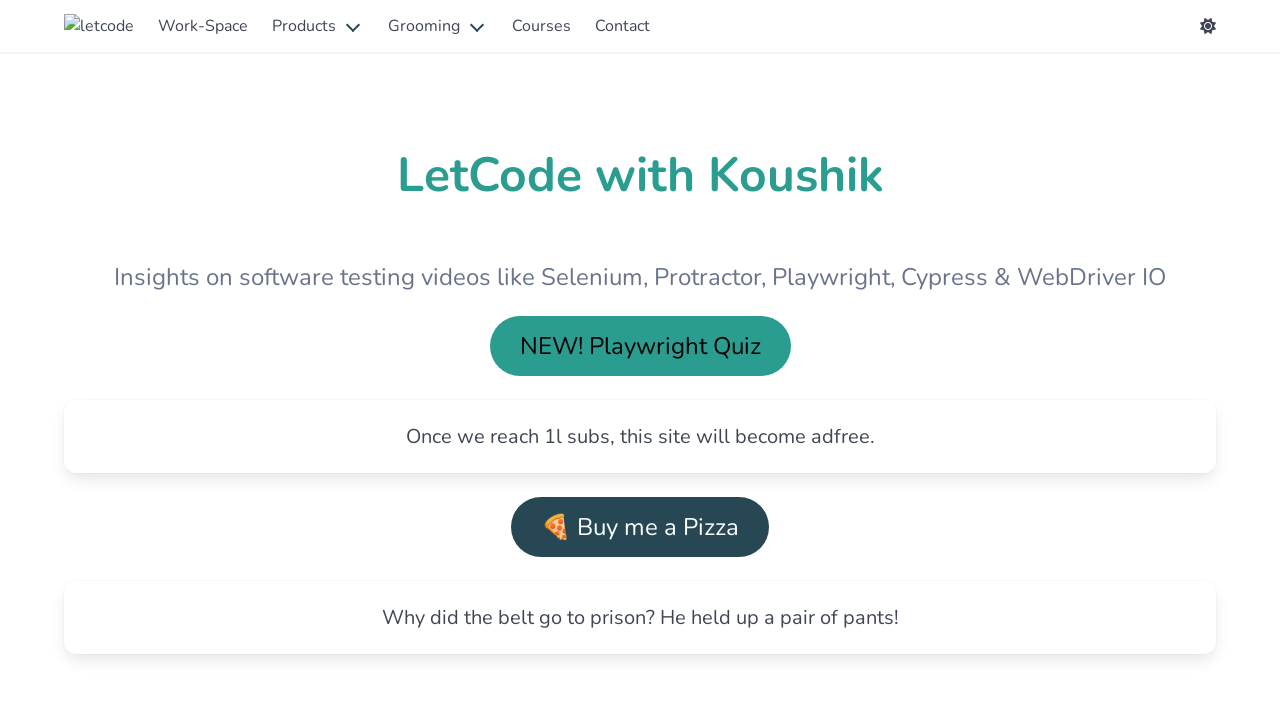